Tests table sorting functionality by scrolling to the table, clicking on the Population column header to sort, and verifying the sort order.

Starting URL: https://practice-automation.com/tables/

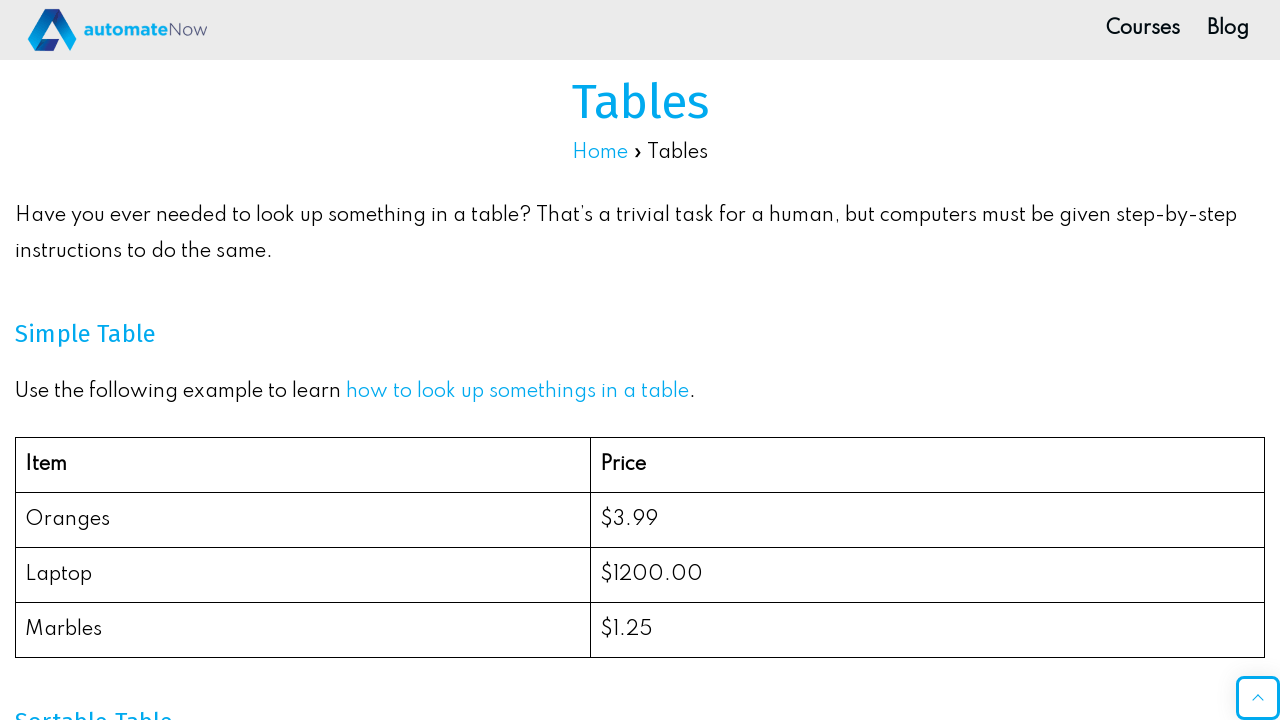

Scrolled down 500px to view the table
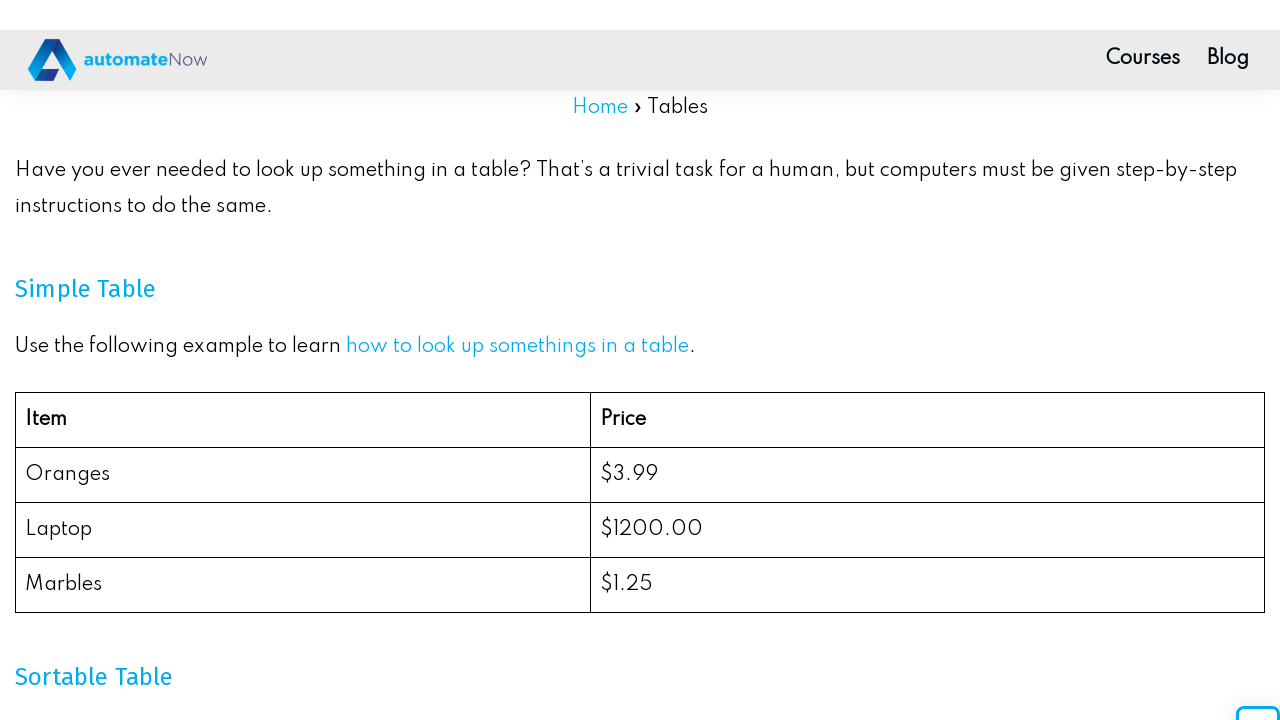

Waited 1000ms for table to be visible
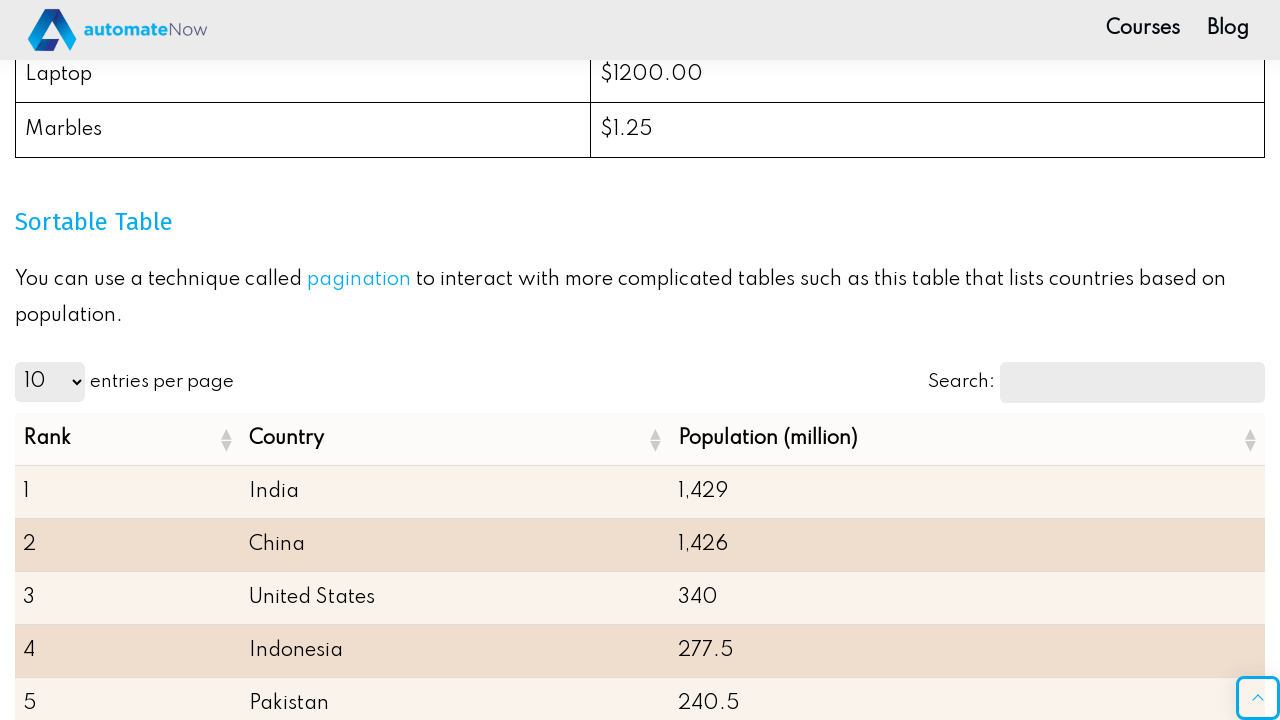

Clicked on Population column header to sort at (959, 439) on xpath=//span[normalize-space()='Population (million)']
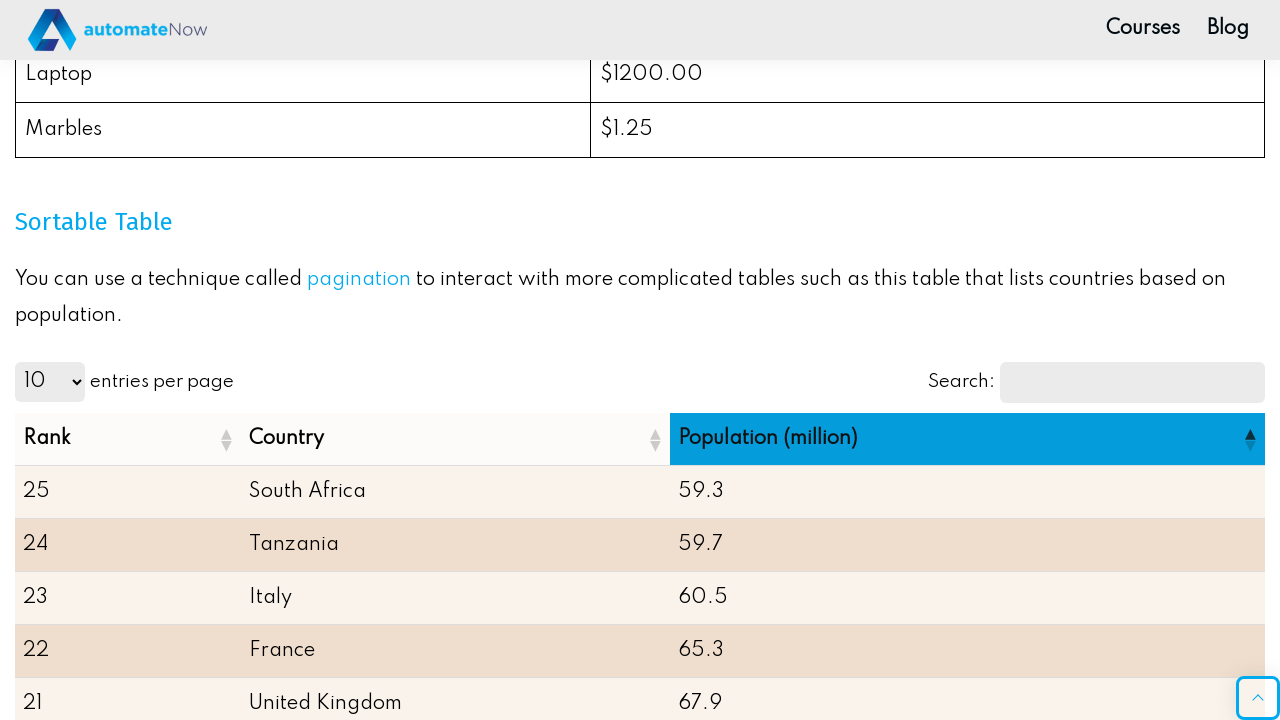

Waited 500ms for sort operation to complete
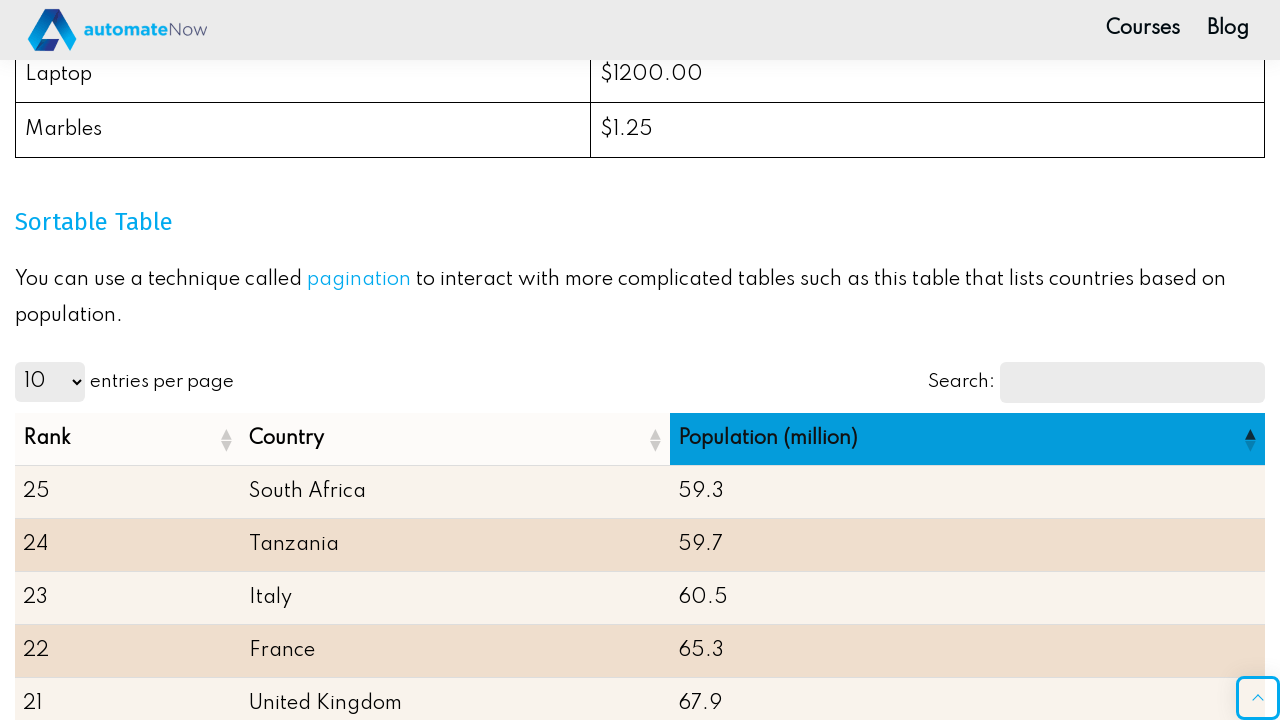

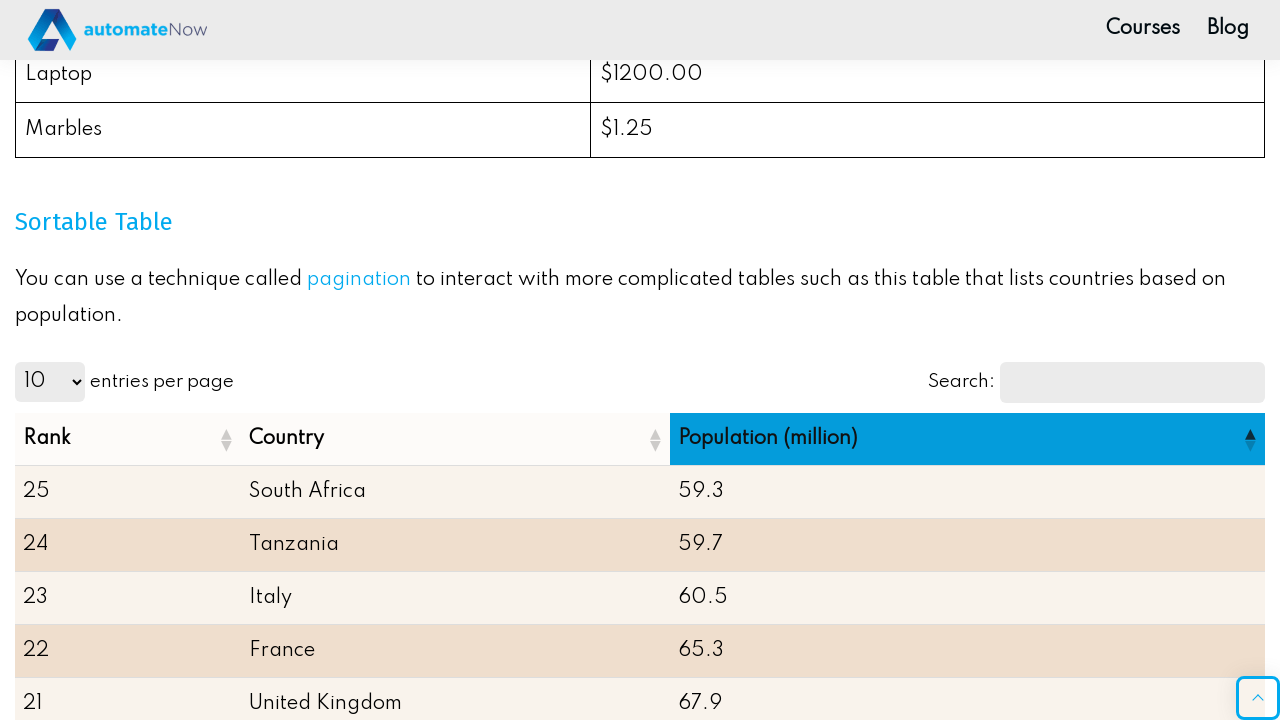